Tests the hide/show functionality of a textbox by clicking a hide button and verifying the element is no longer displayed

Starting URL: https://rahulshettyacademy.com/AutomationPractice/

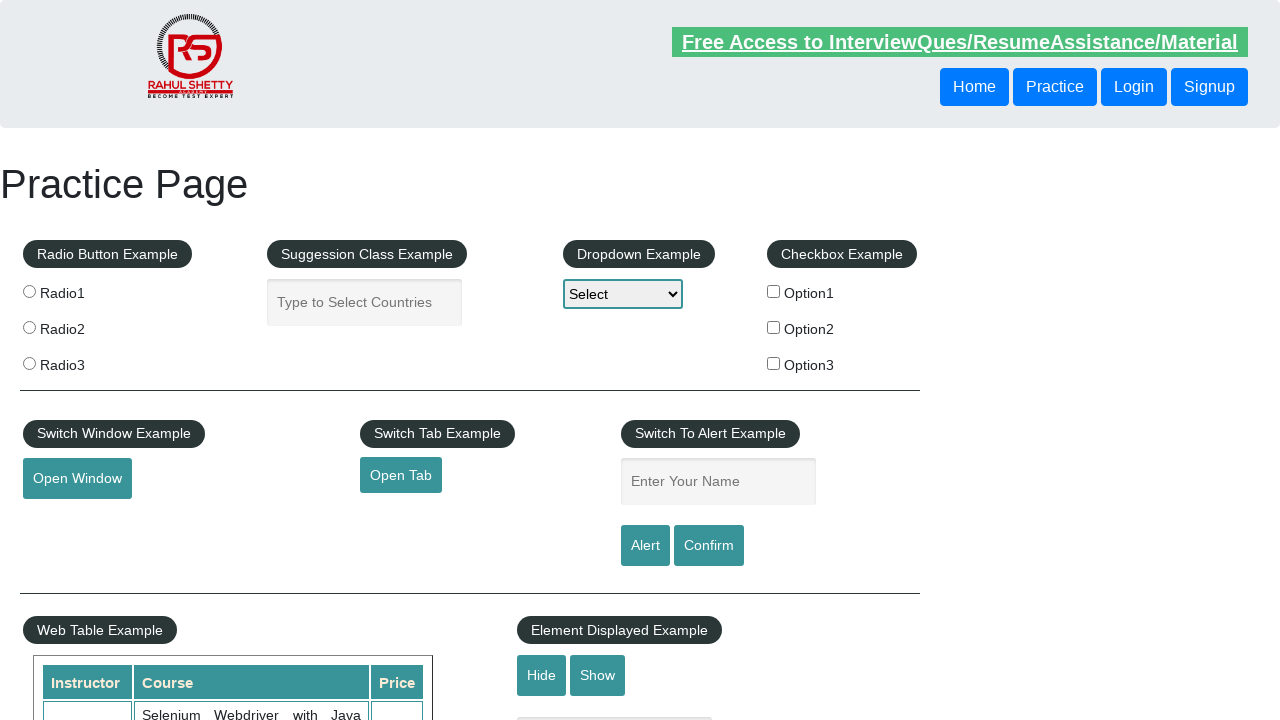

Navigated to AutomationPractice page
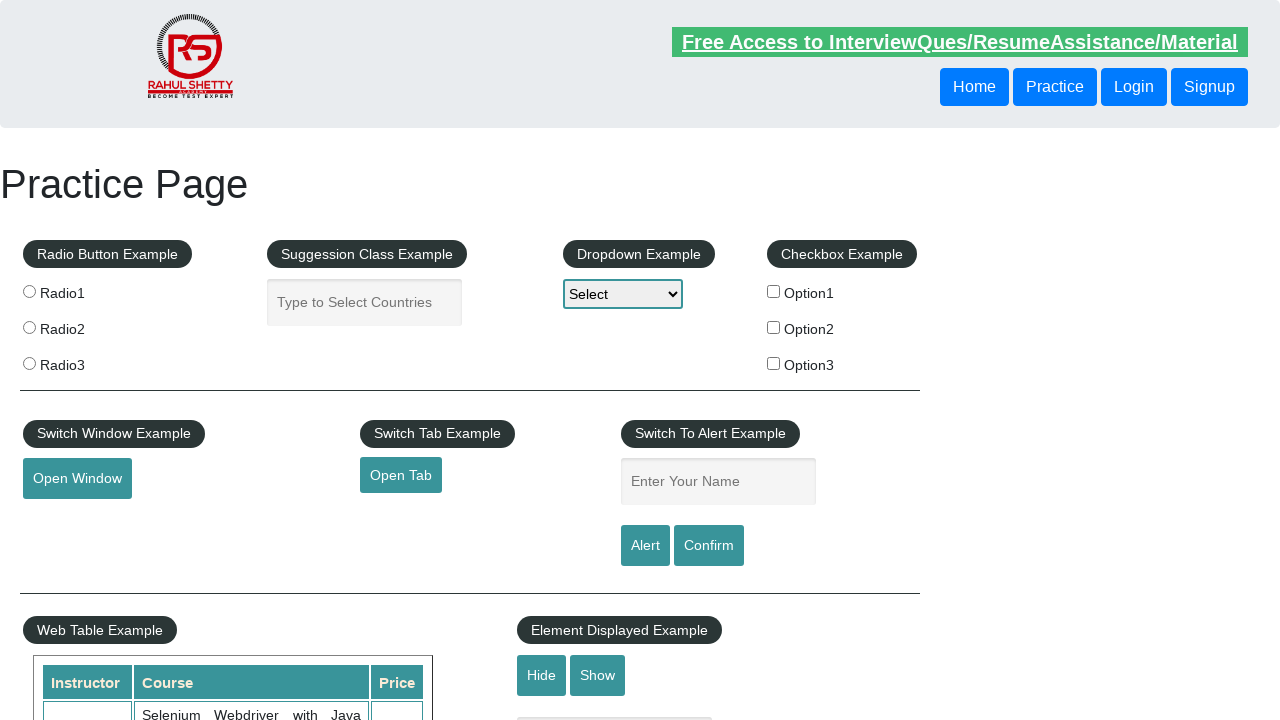

Verified textbox is initially visible
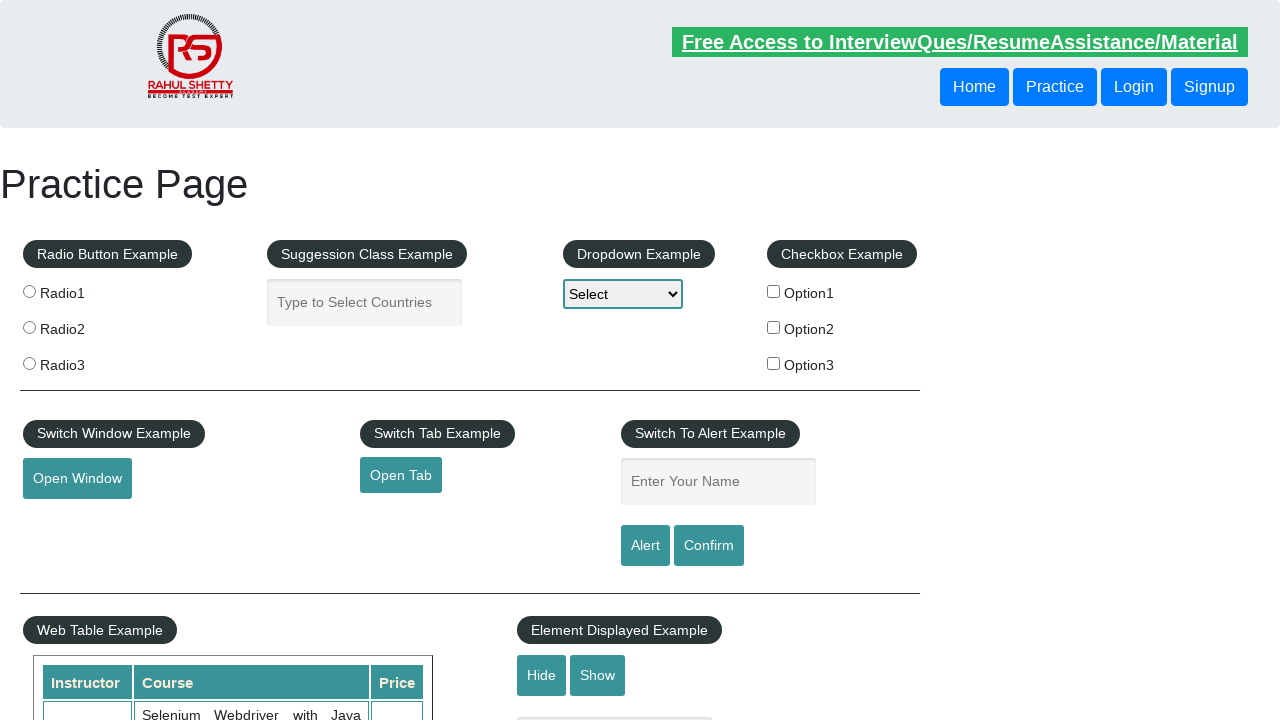

Clicked hide button to hide textbox at (542, 675) on #hide-textbox
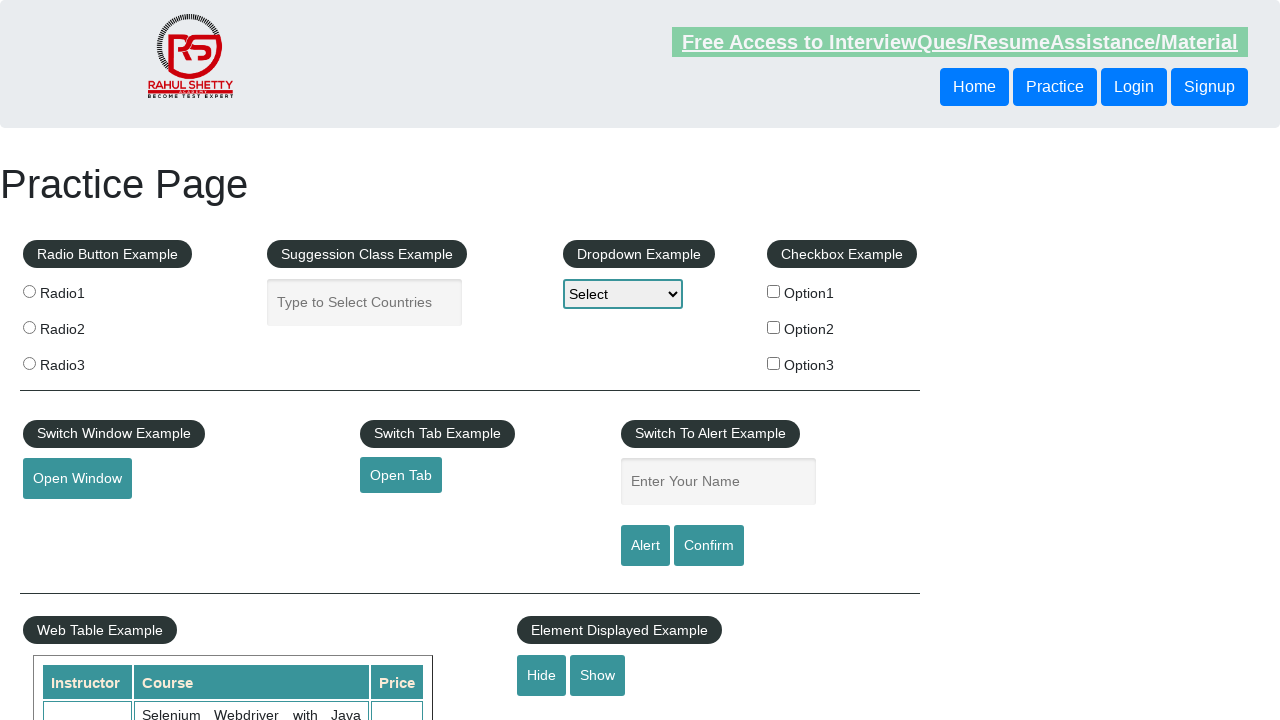

Verified textbox is now hidden
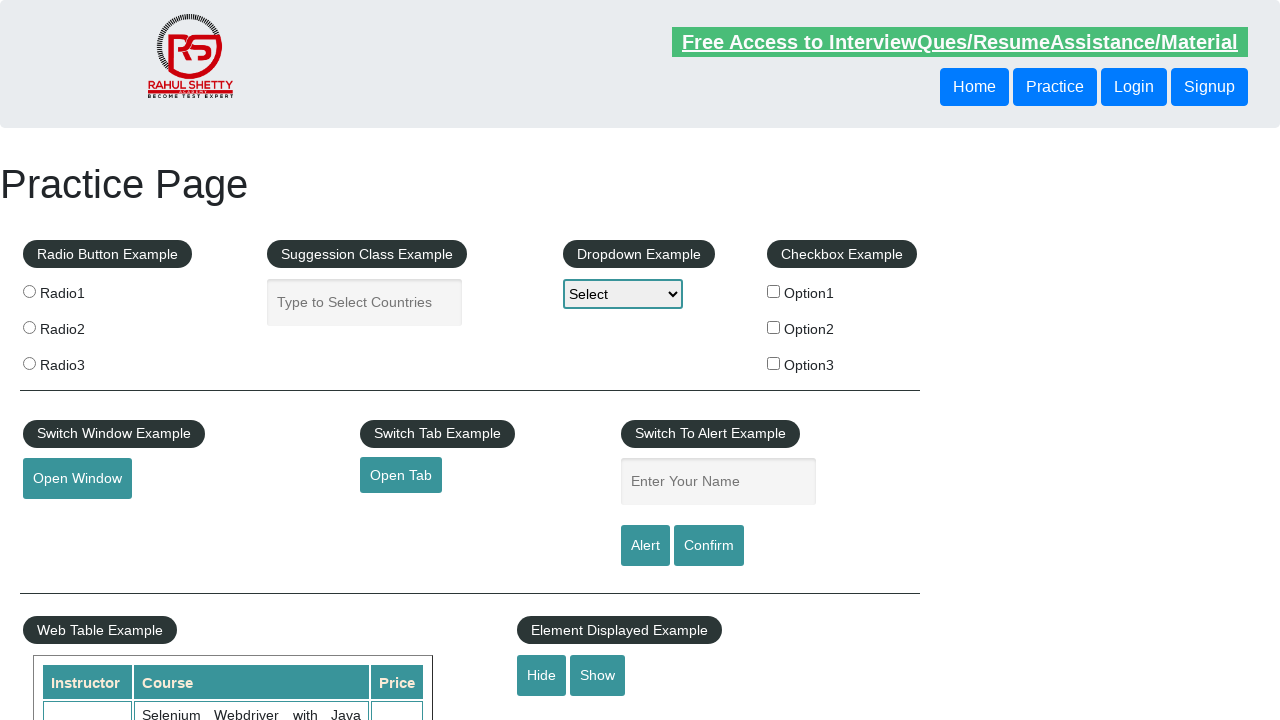

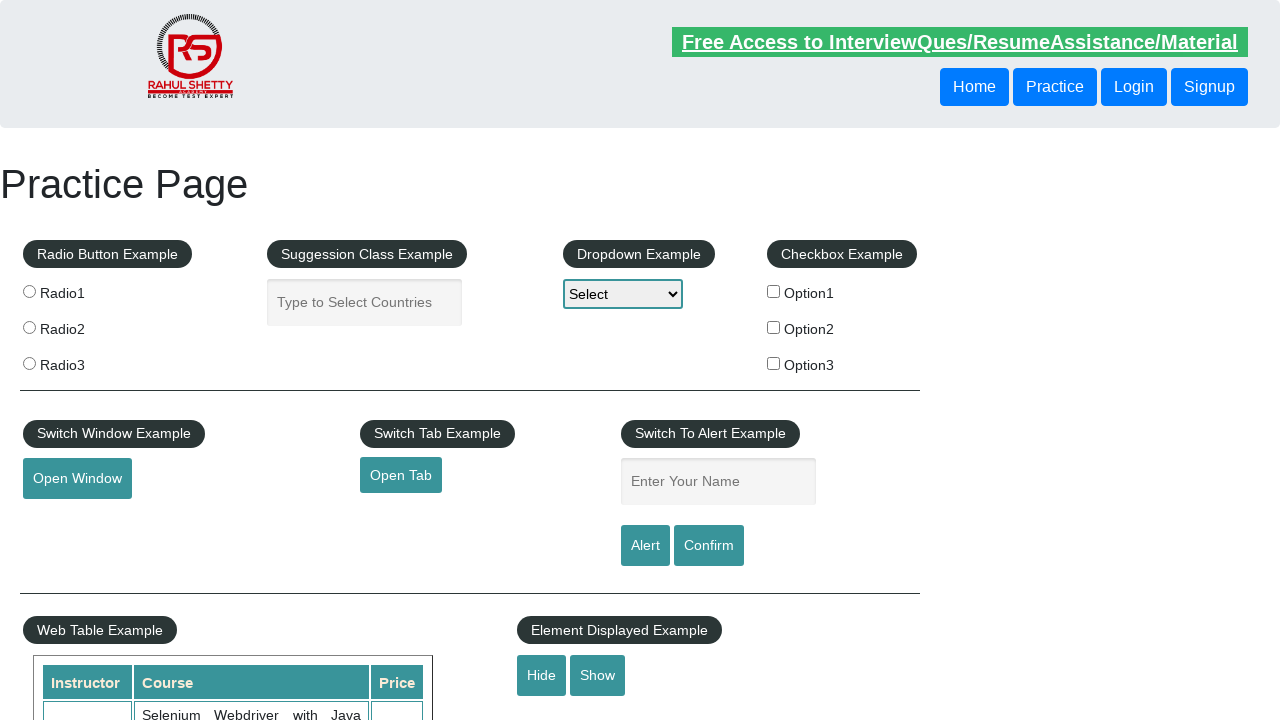